Fills out text fields in a registration form including name, address, email, phone, and password fields

Starting URL: https://demo.automationtesting.in/Register.html

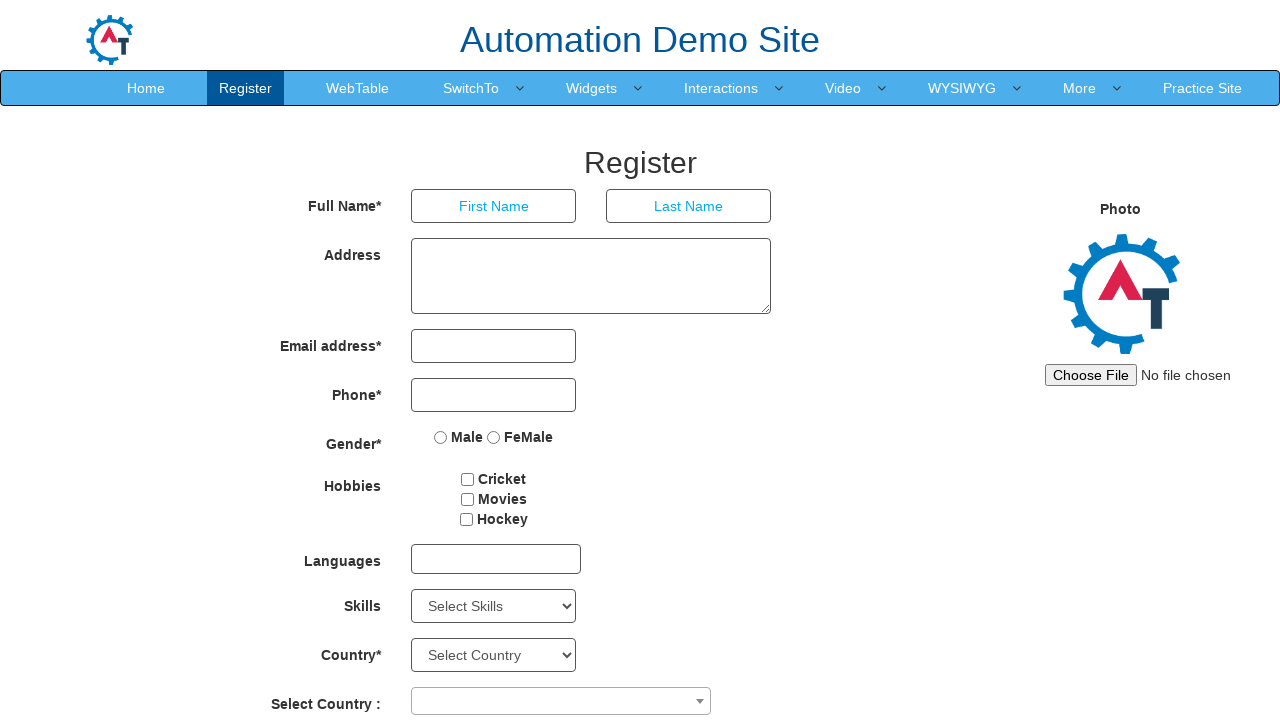

Filled First Name field with 'Abhijeet' on //input[@placeholder='First Name']
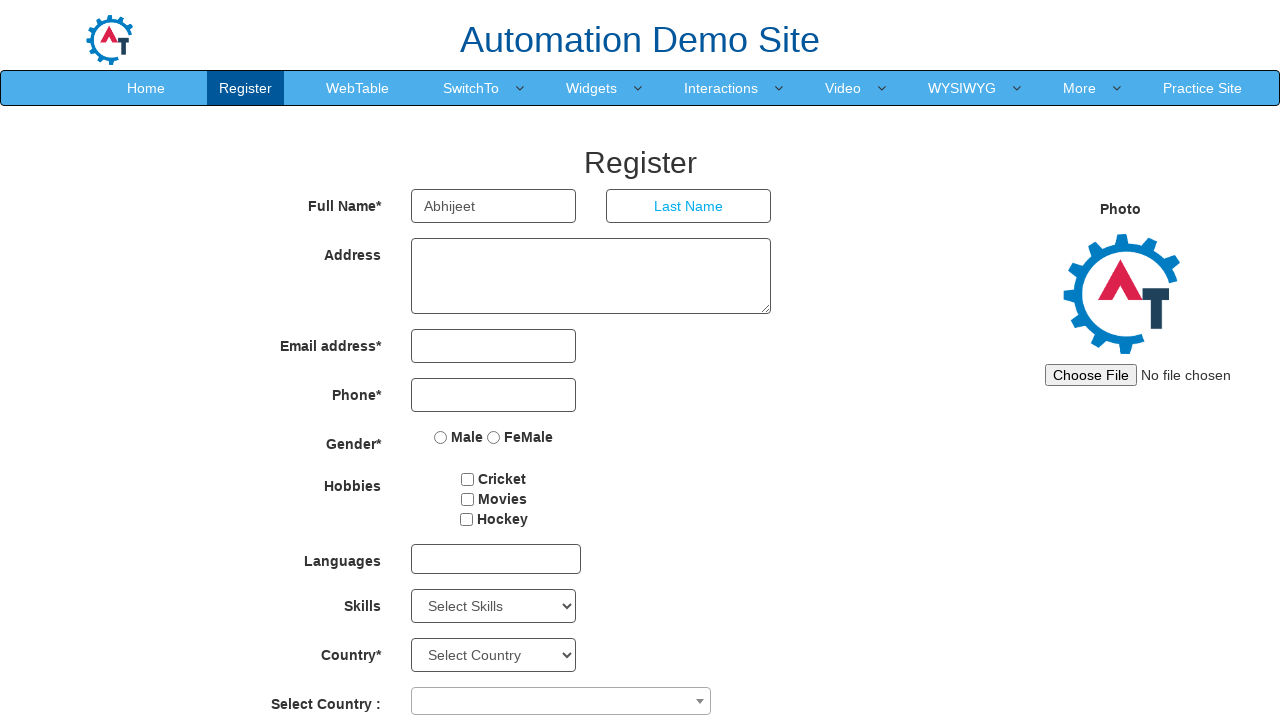

Filled Last Name field with 'Bala' on //input[@placeholder='Last Name']
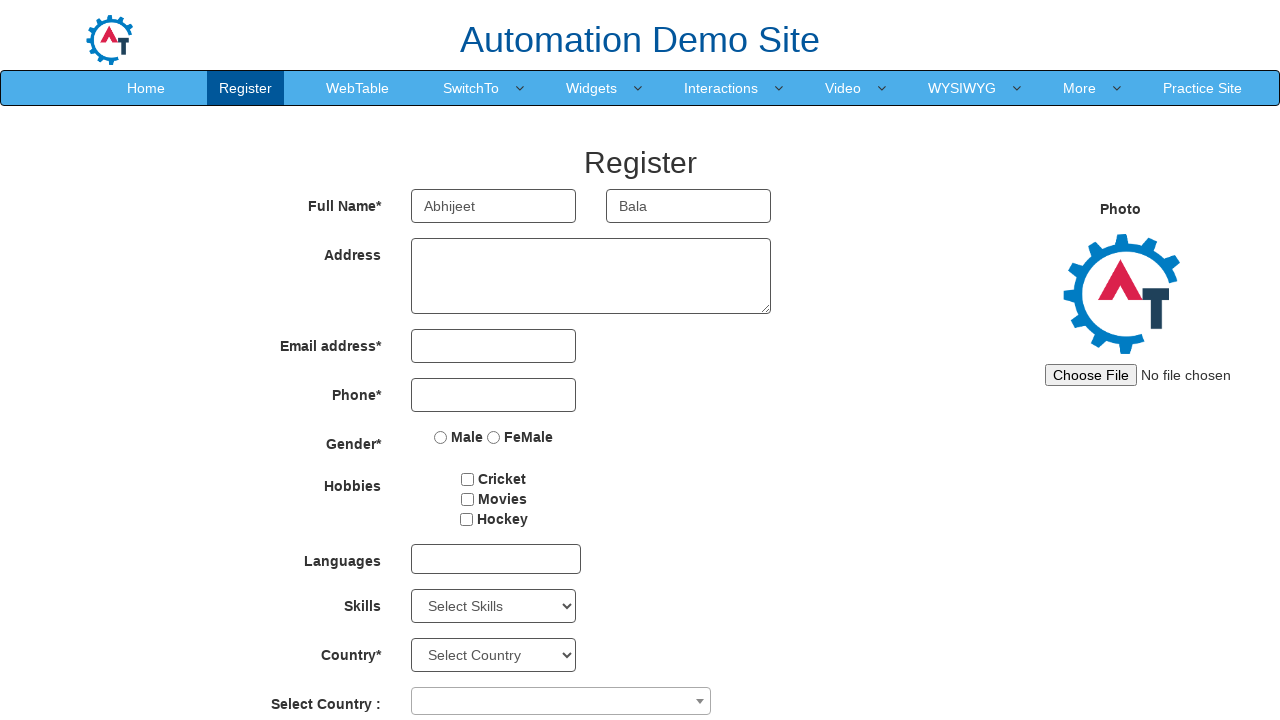

Filled Address field with 'Sec 44 Noida' on //textarea[@rows='3']
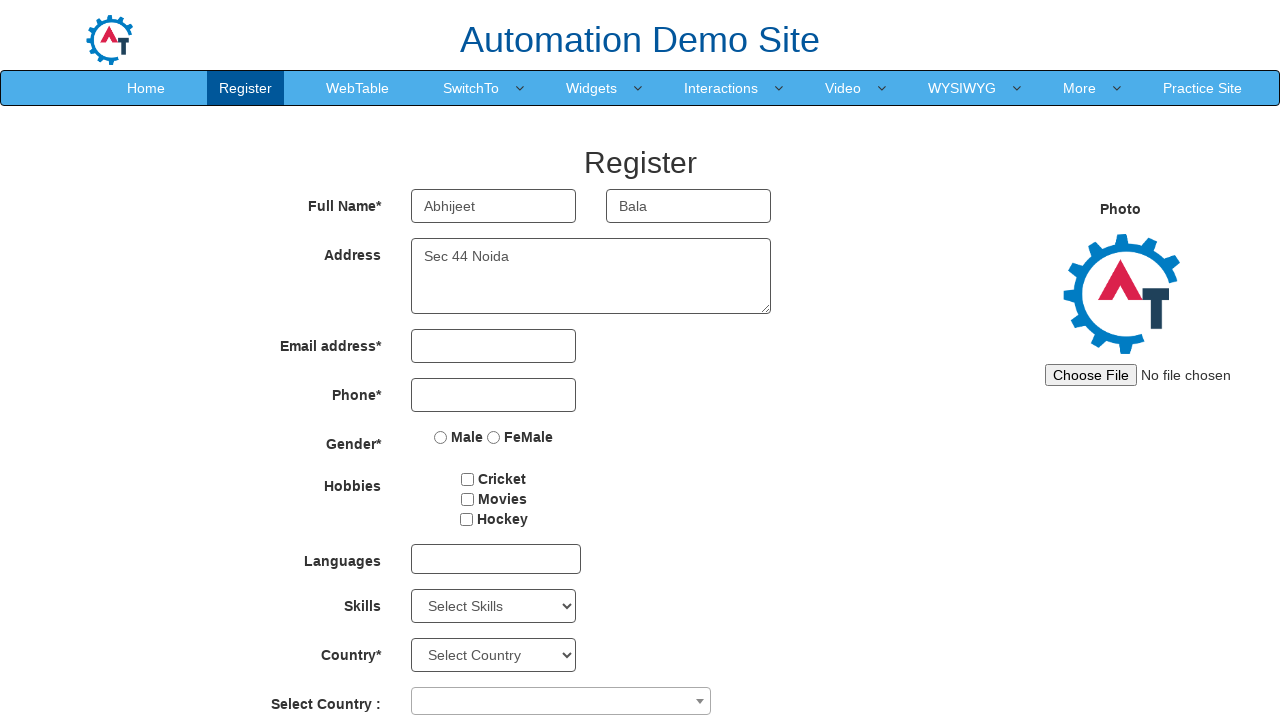

Filled Email field with 'abhijeet.bala@tothenew.com' on //input[@type='email']
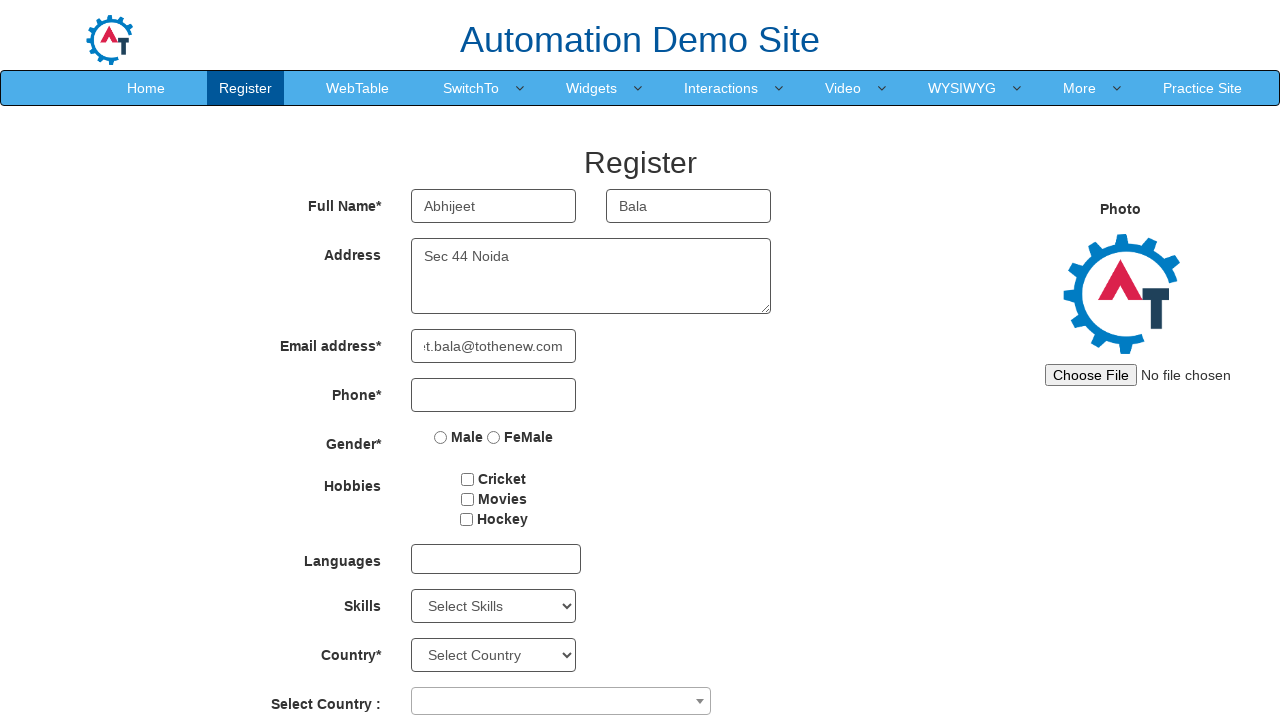

Filled Phone Number field with '7354846958' on //input[@type='tel']
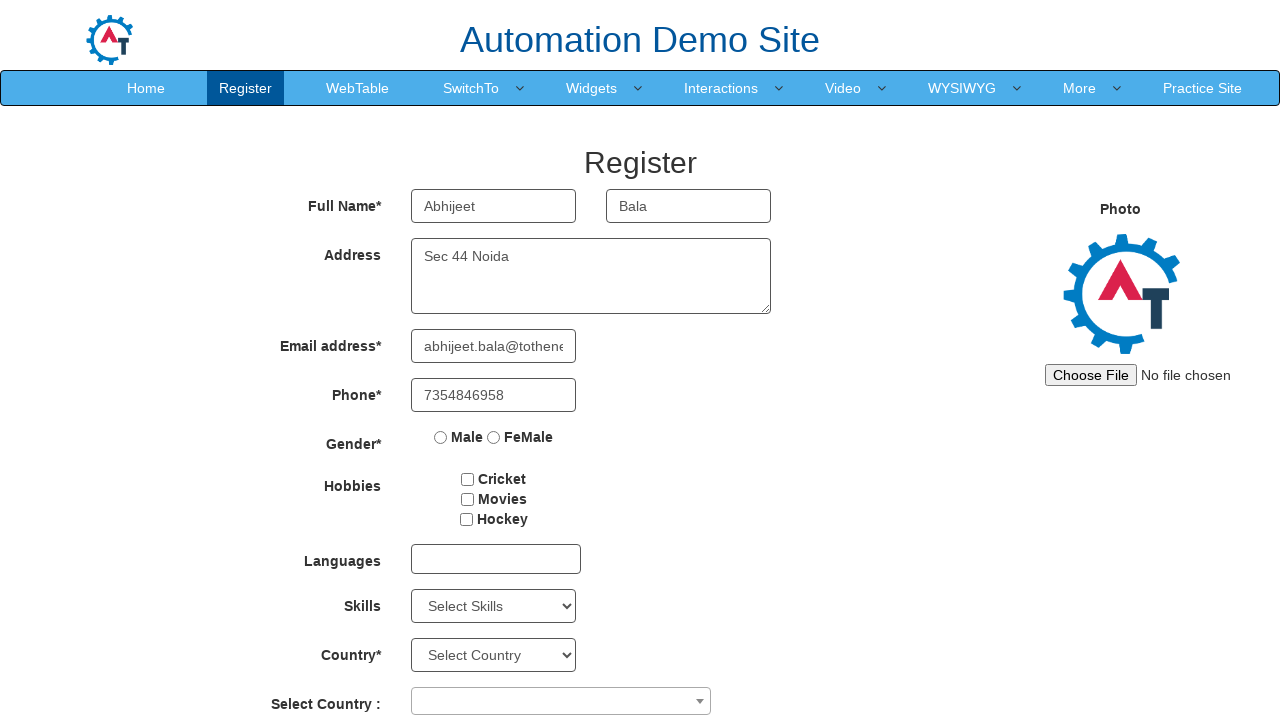

Filled Password field with 'abc123' on //input[@id='firstpassword']
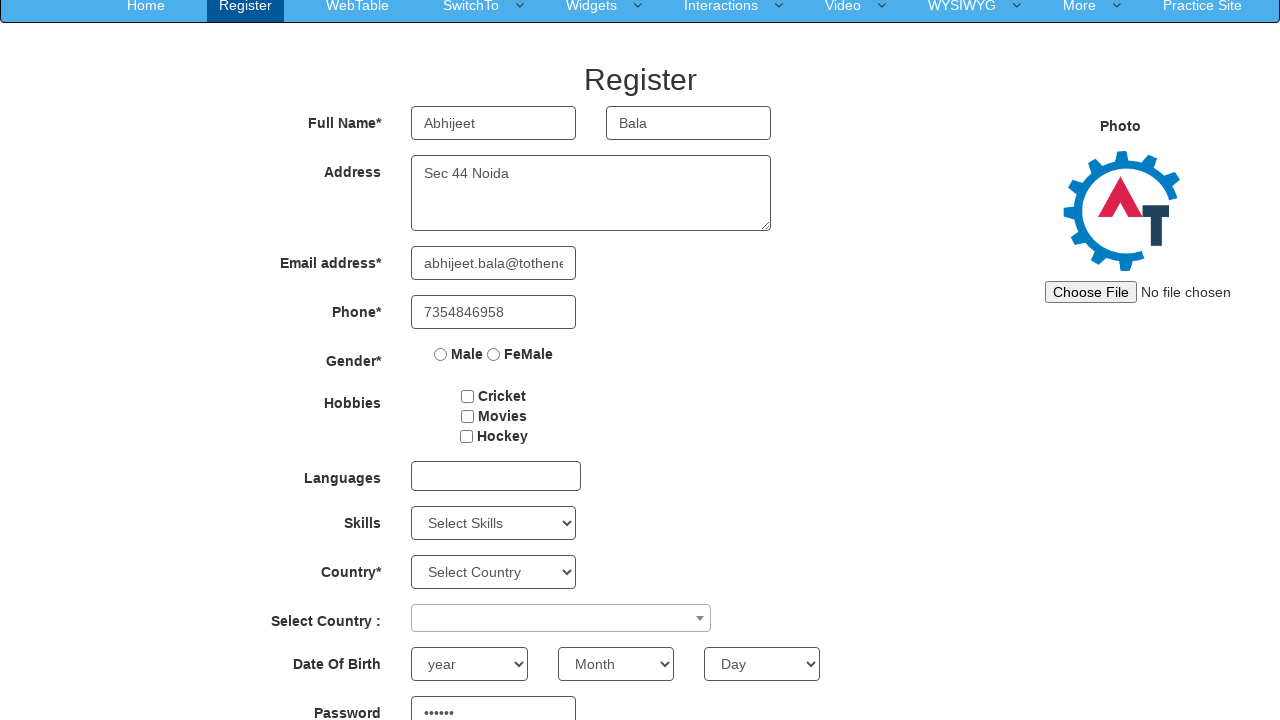

Filled Confirm Password field with 'abc123' on //input[@id='secondpassword']
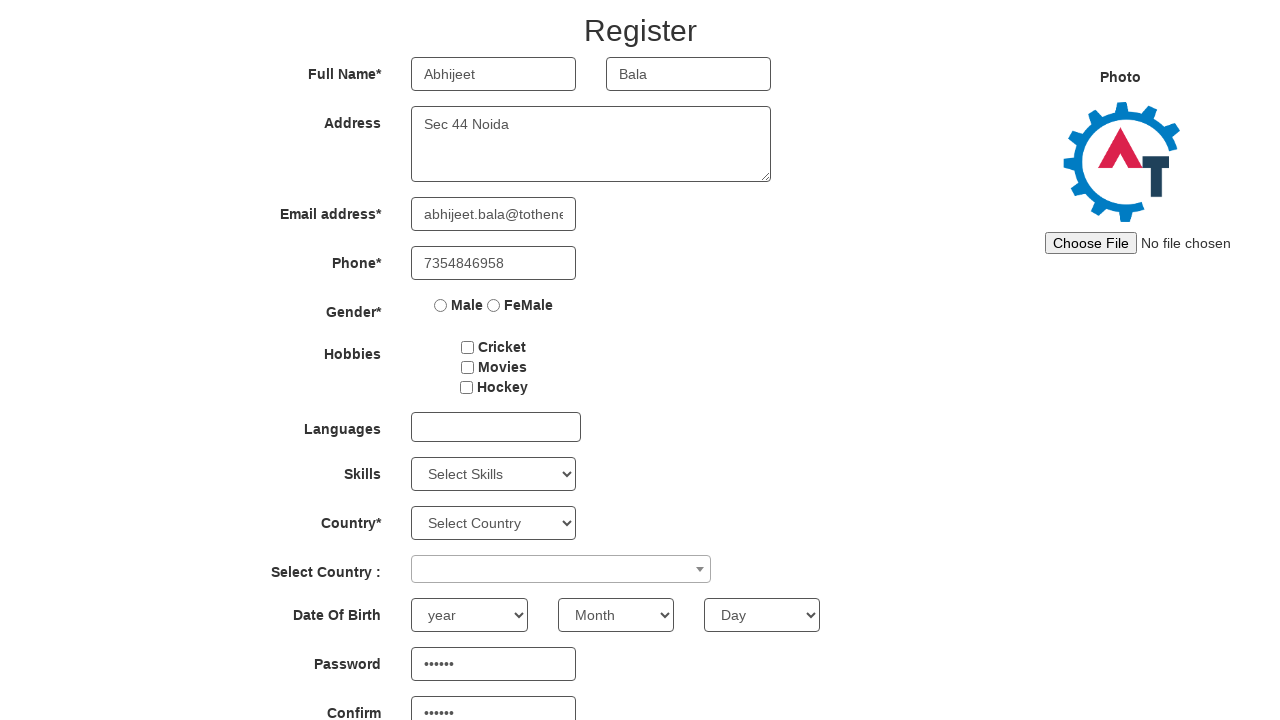

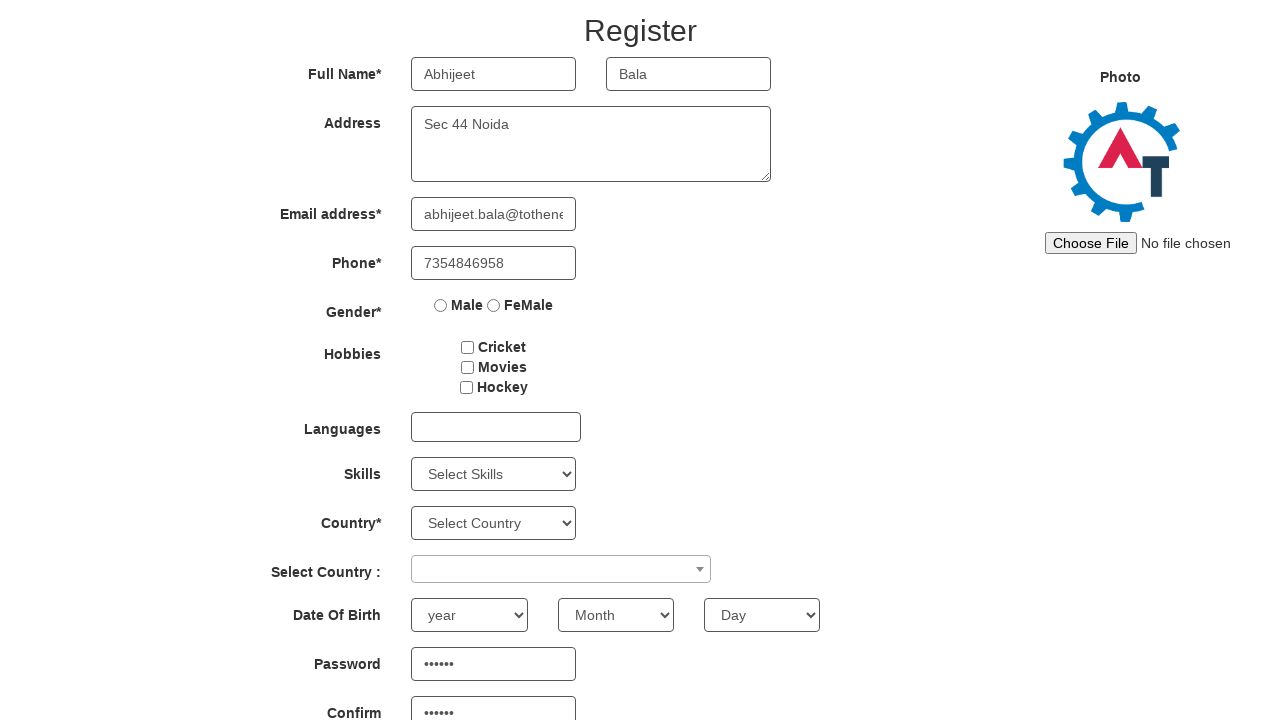